Tests checkbox functionality by checking both checkboxes and verifying they are checked

Starting URL: https://the-internet.herokuapp.com/checkboxes

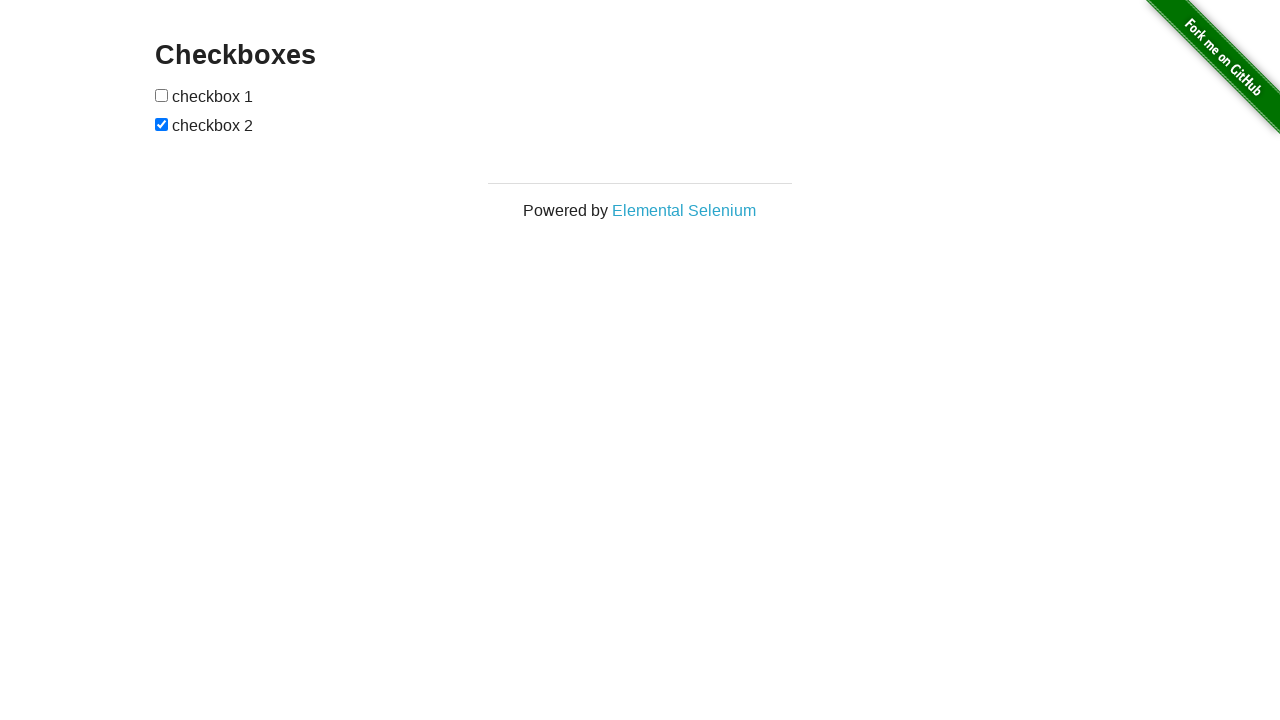

Waited for page to load (networkidle)
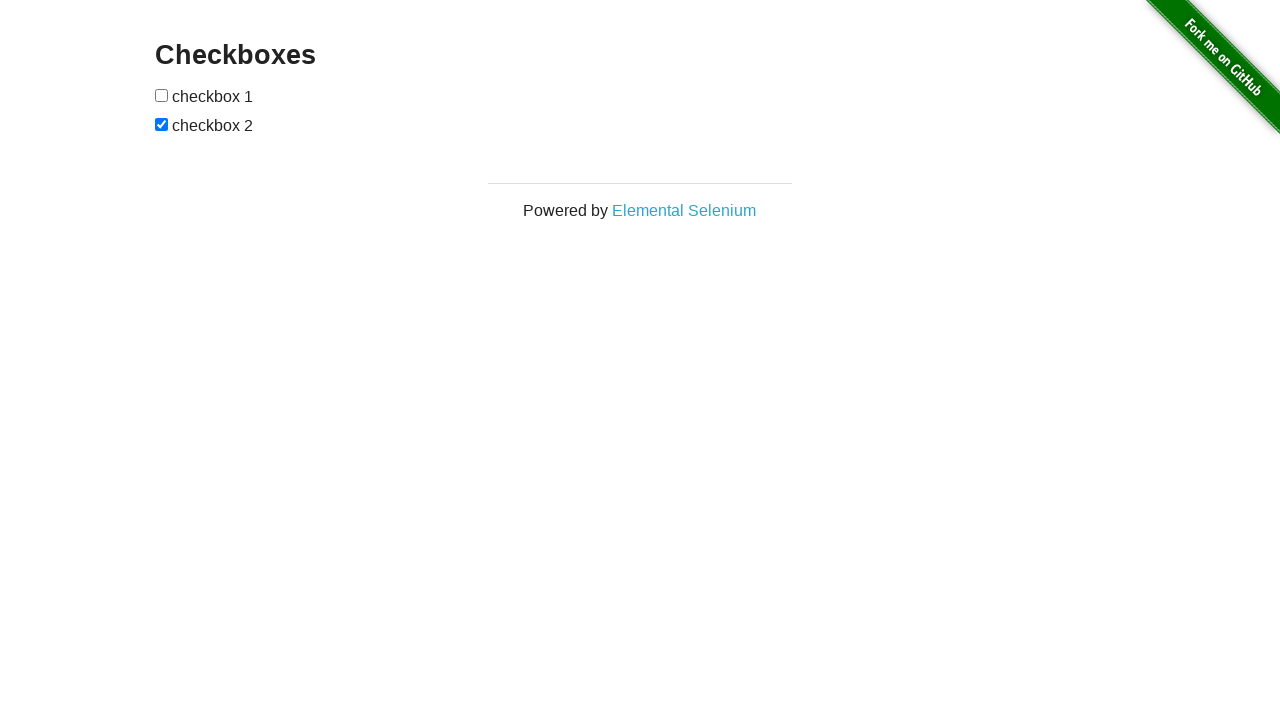

Checked the first checkbox at (162, 95) on xpath=//input[1]
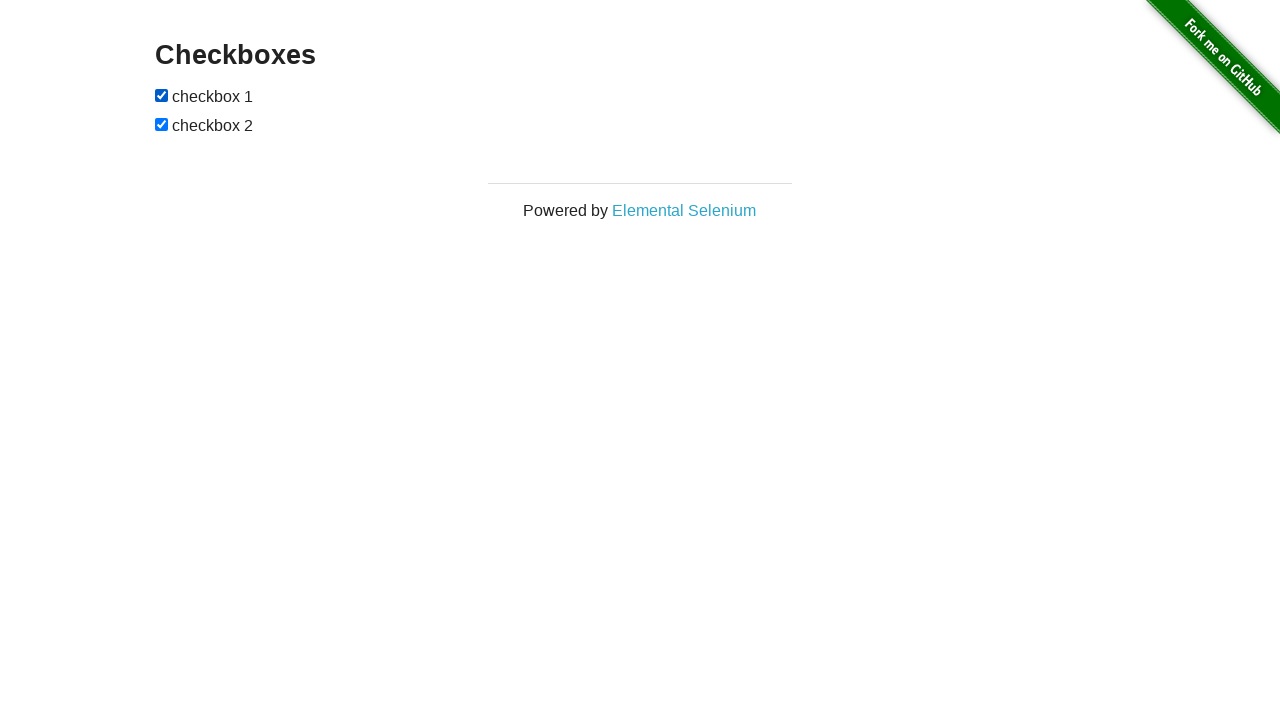

Checked the second checkbox on xpath=//input[2]
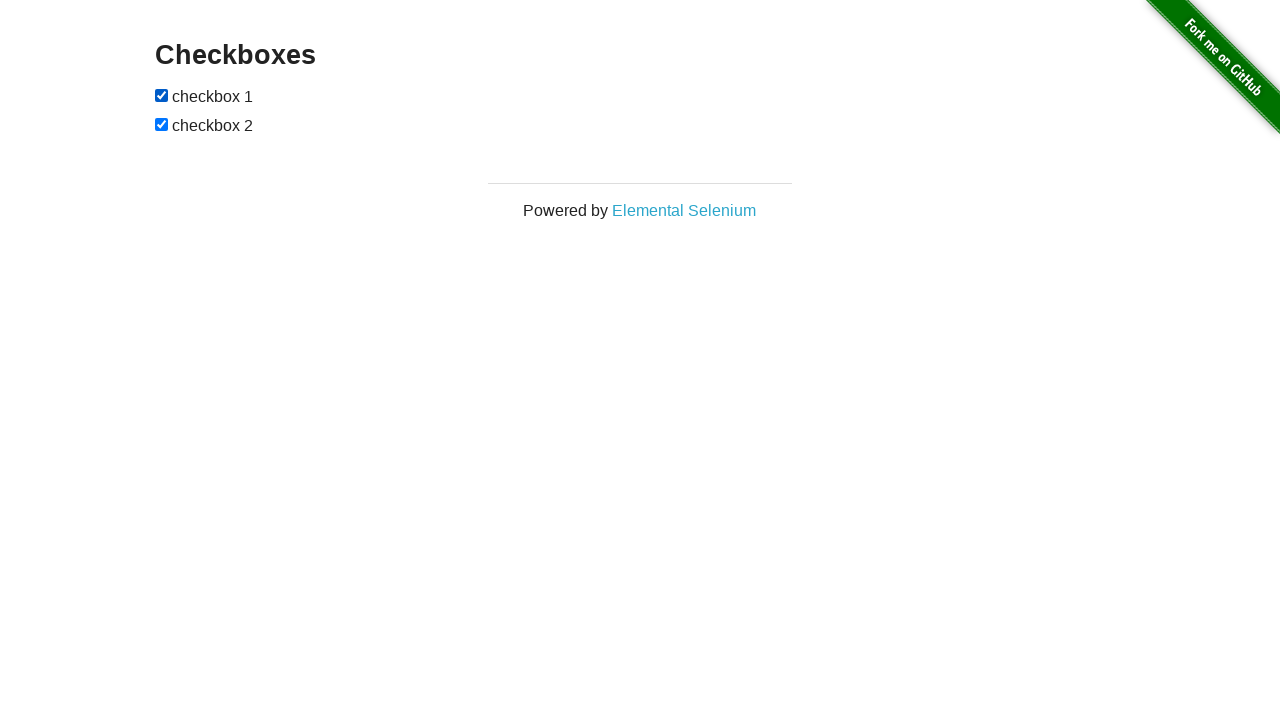

Verified first checkbox is checked
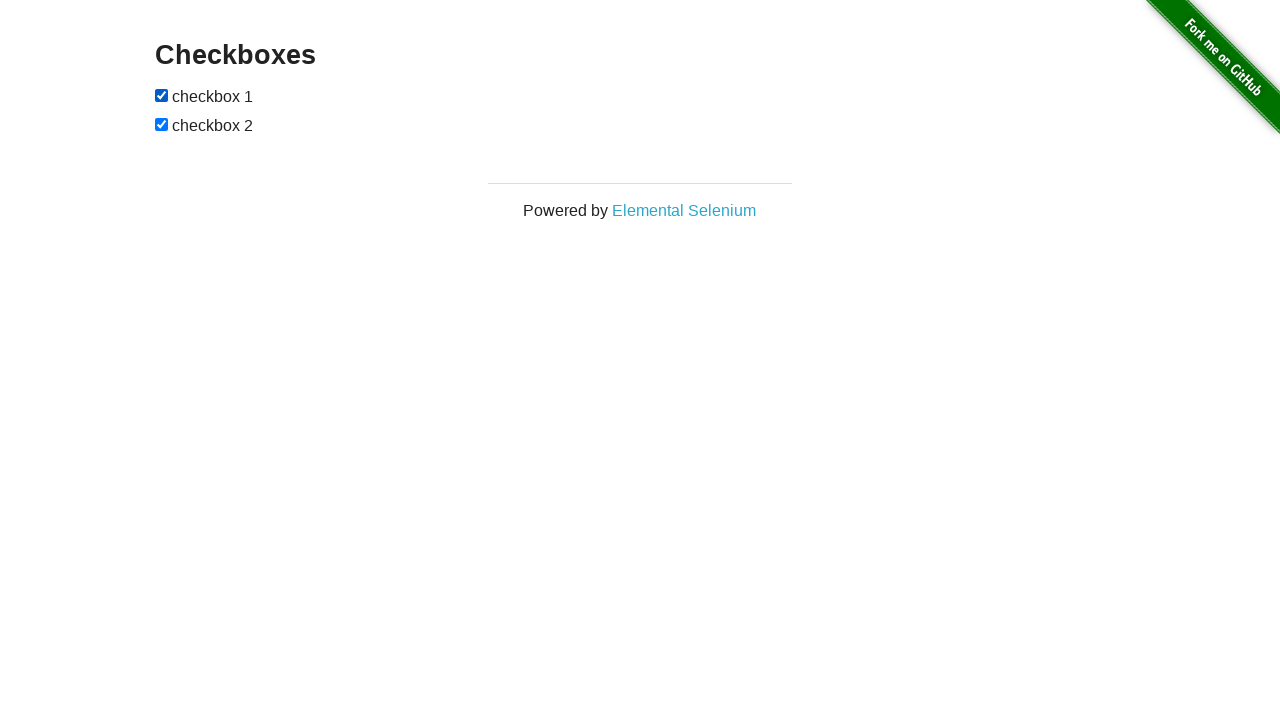

Verified second checkbox is checked
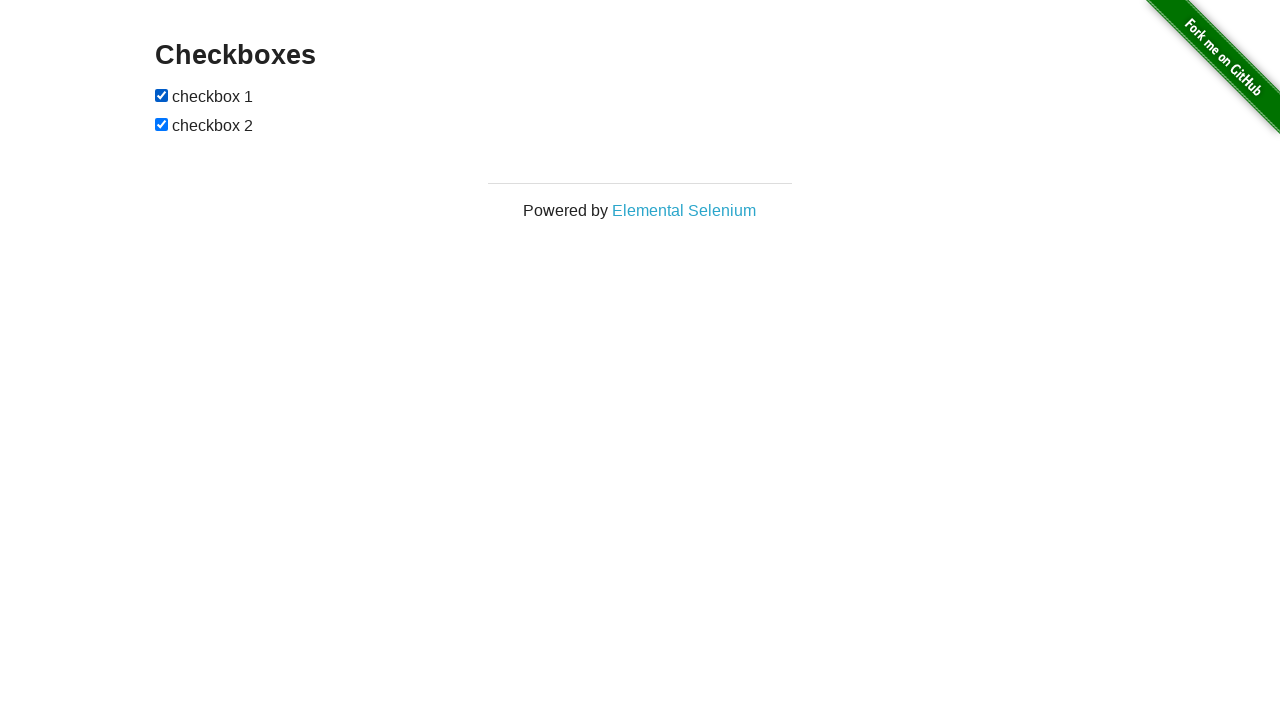

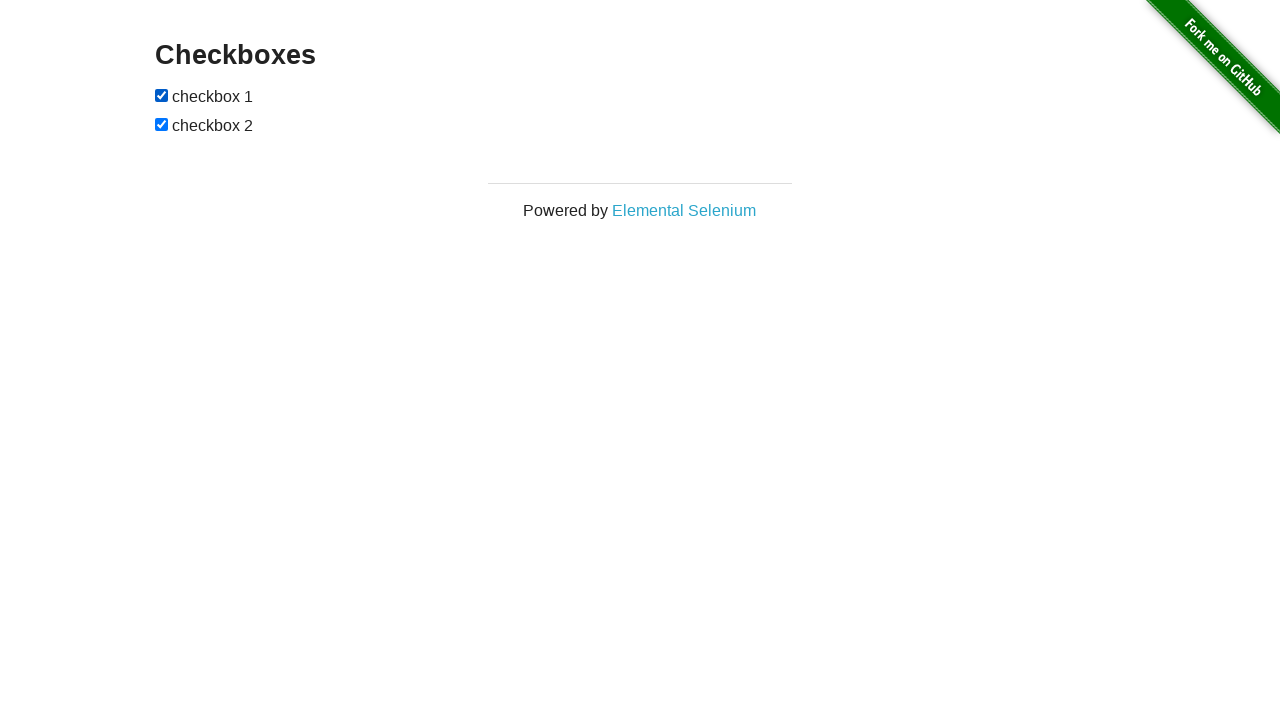